Automates gameplay of a binary/hexadecimal game by clicking on game elements, reading enemy values, and toggling binary buttons to match hexadecimal targets

Starting URL: https://flippybitandtheattackofthehexadecimalsfrombase16.com/

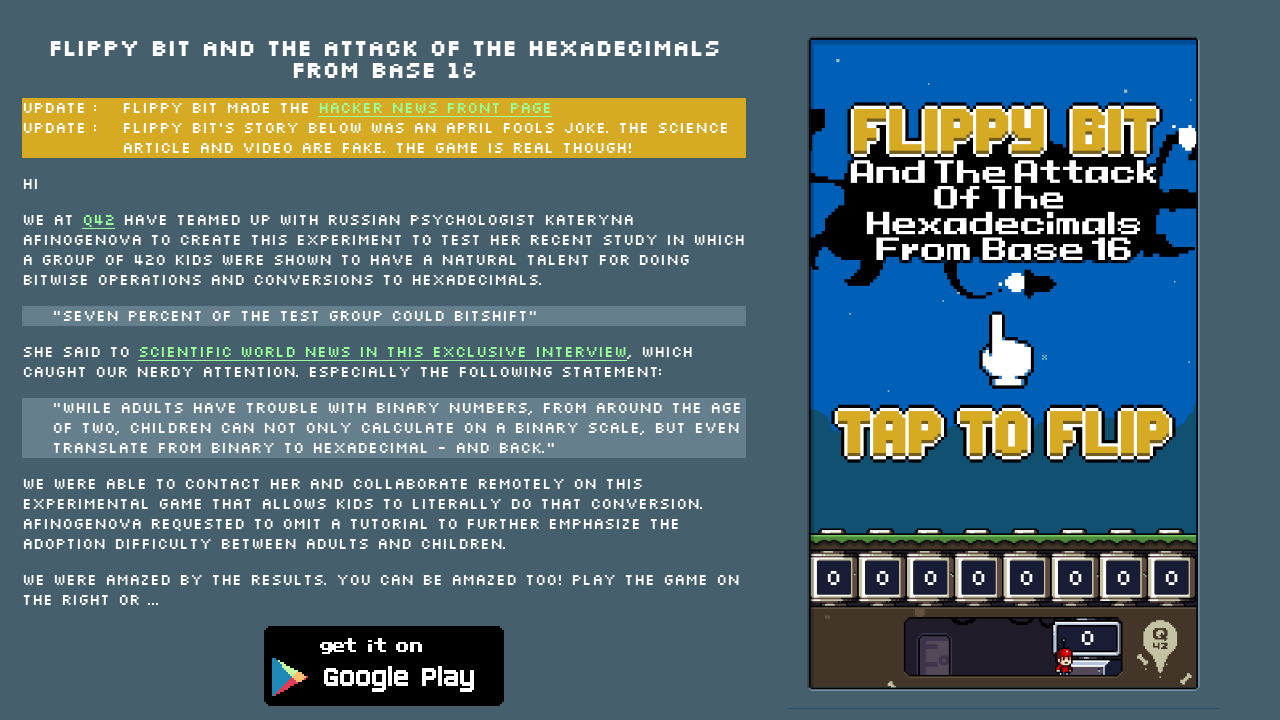

Clicked game container to start the game at (1004, 365) on xpath=//*[@id="game-container"]
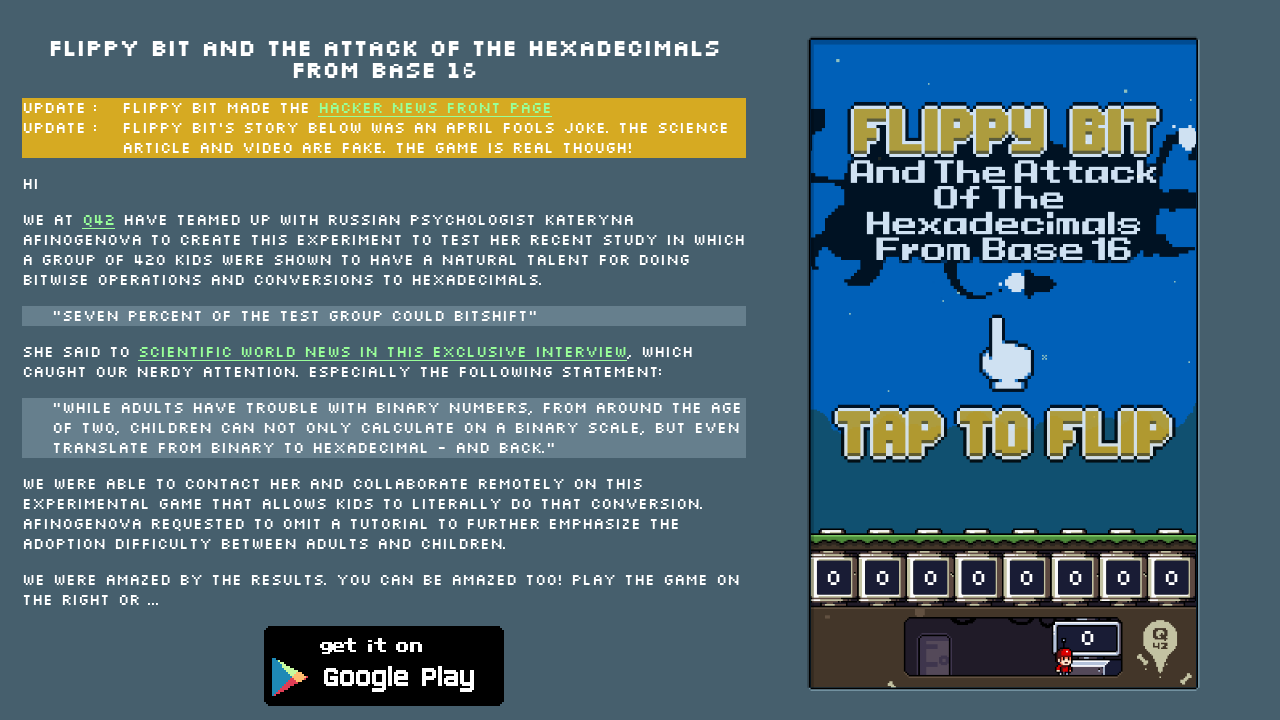

Waited 5 seconds for game to initialize
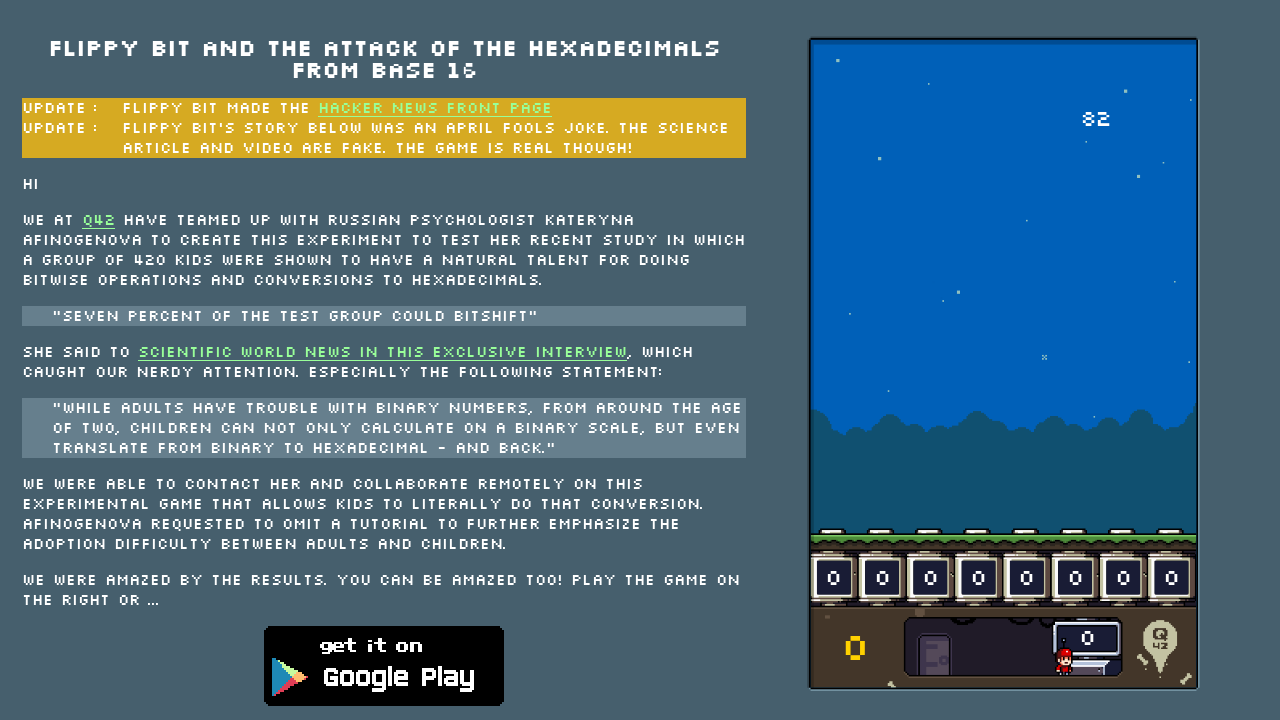

Retrieved all tapper buttons from the page
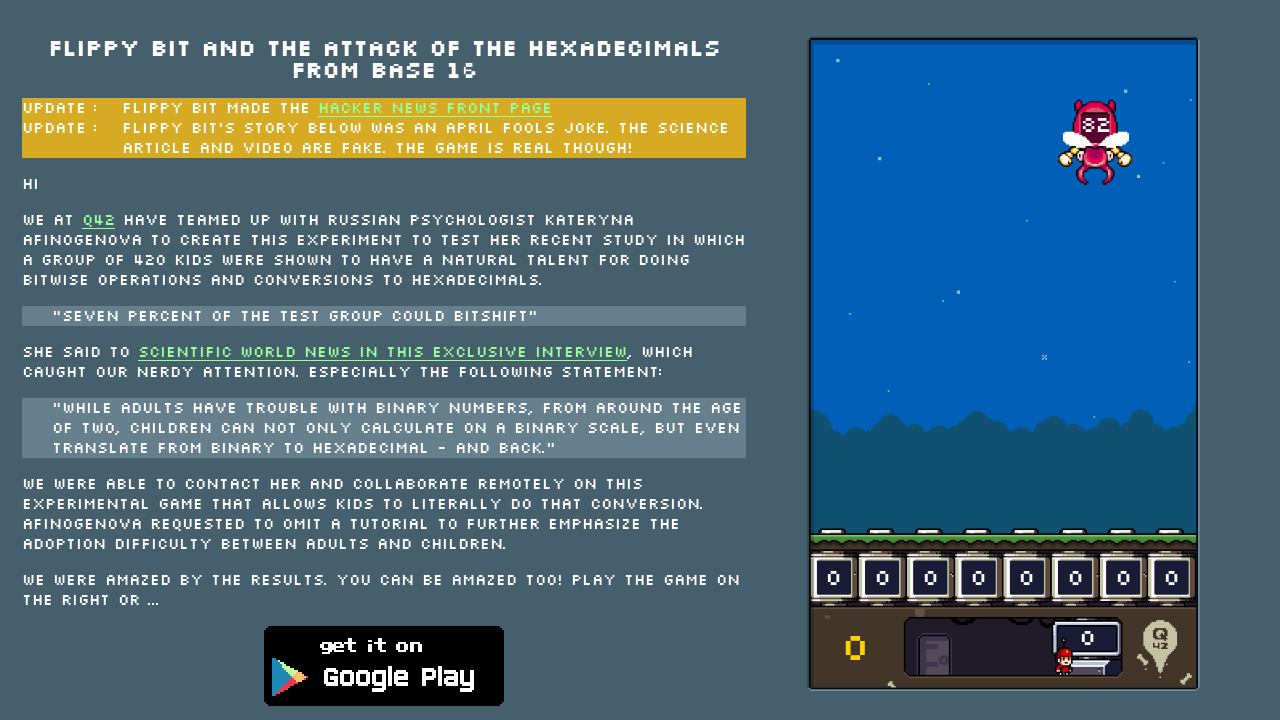

Retrieved dock element from the page
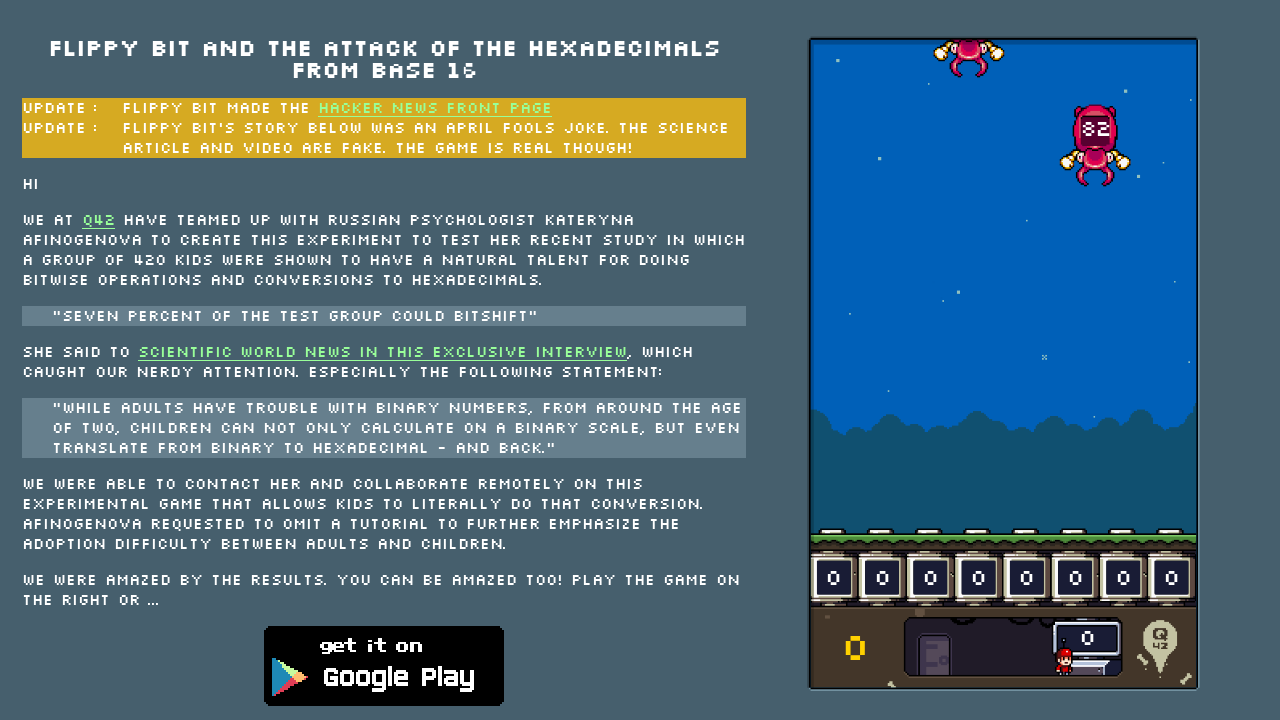

Waited 1.75 seconds before processing iteration 1
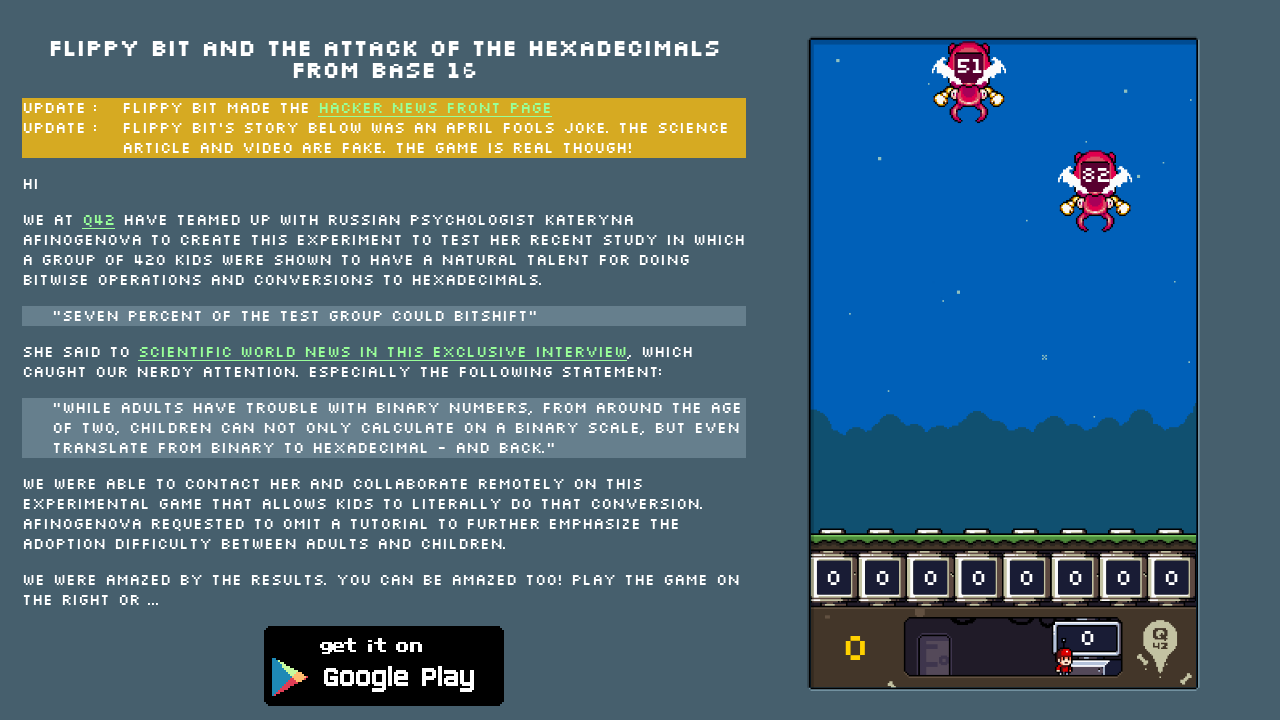

Retrieved all enemy elements for iteration 1
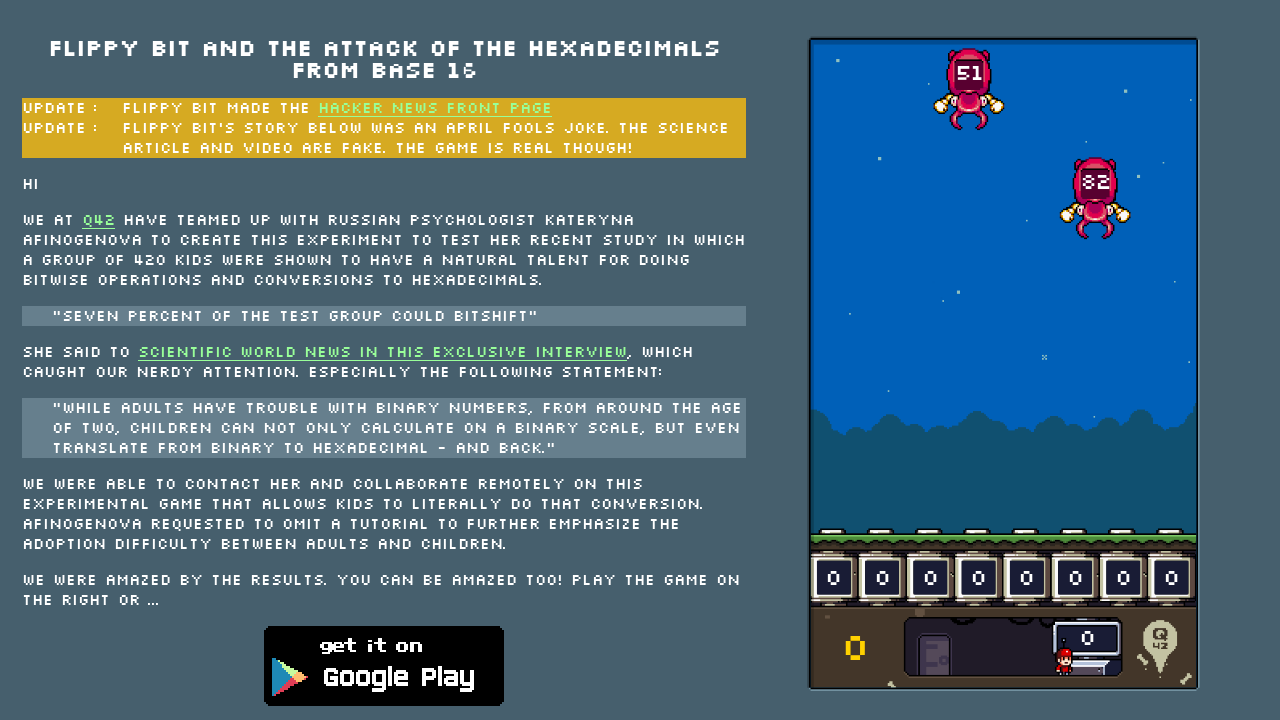

Processed enemy 1 with hexadecimal value 82, converted to binary 10000010 and toggled buttons to match
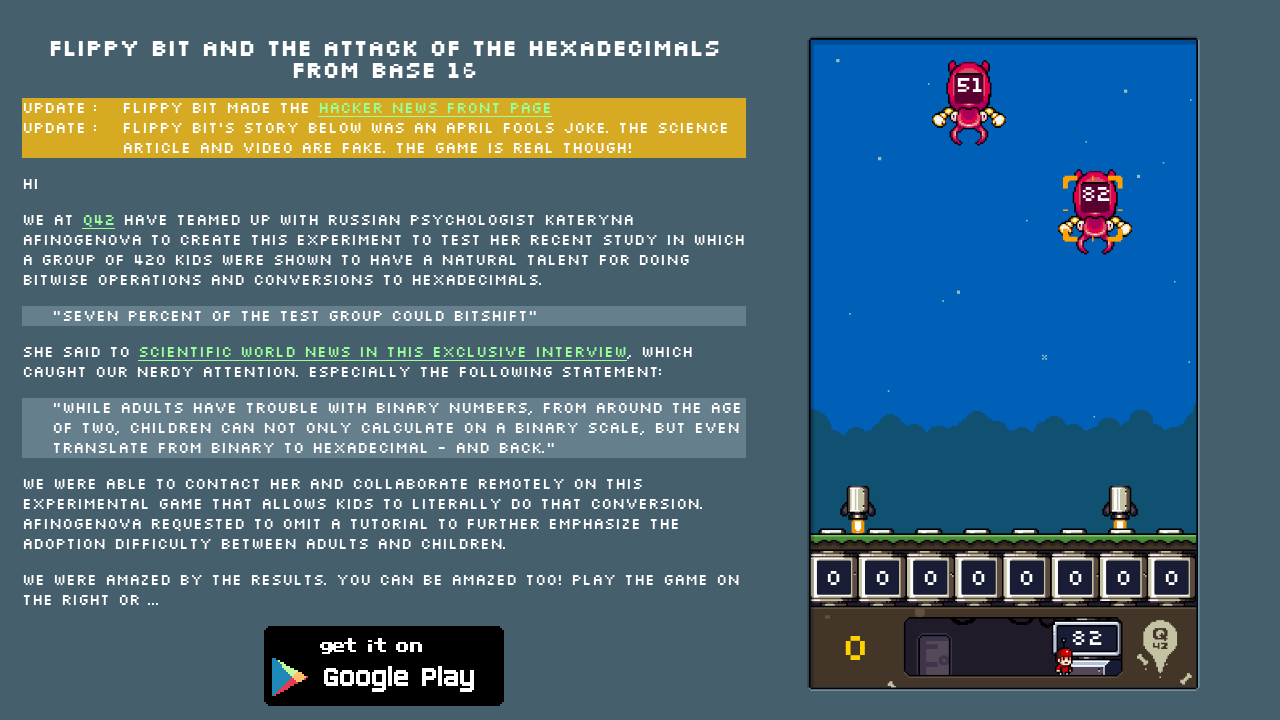

Processed enemy 2 with hexadecimal value 51, converted to binary 01010001 and toggled buttons to match
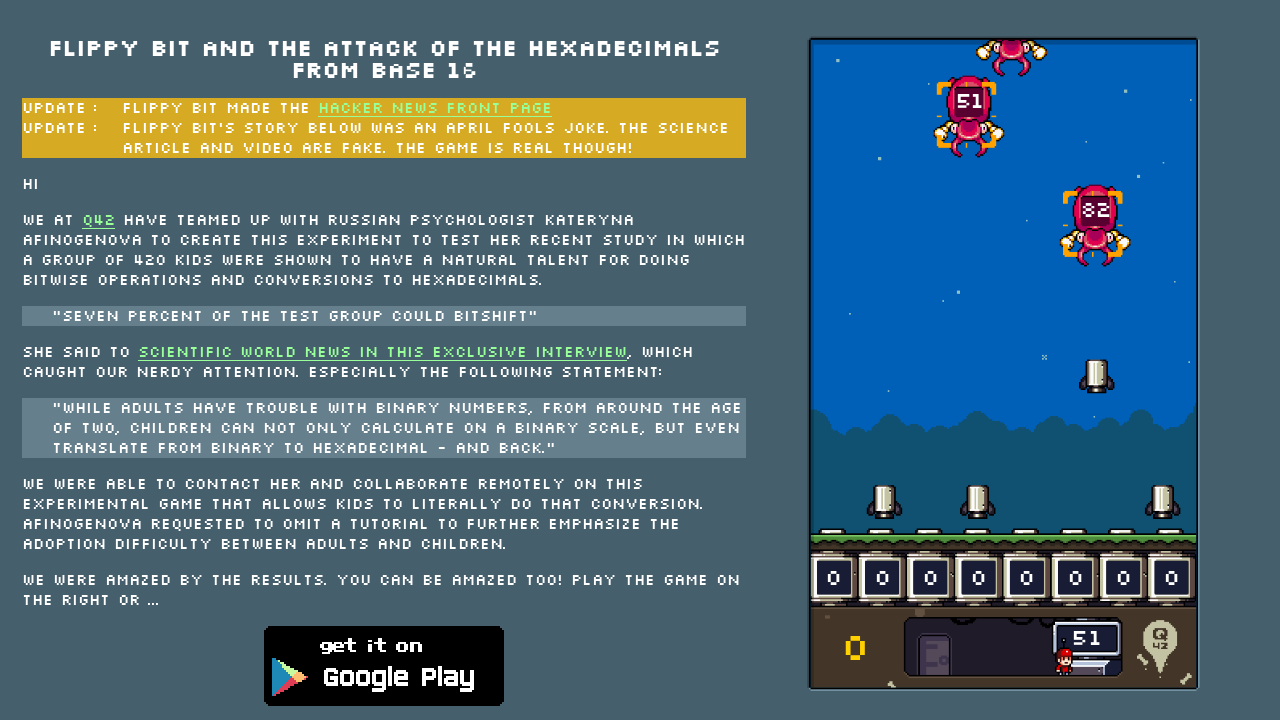

Waited 1.75 seconds before processing iteration 2
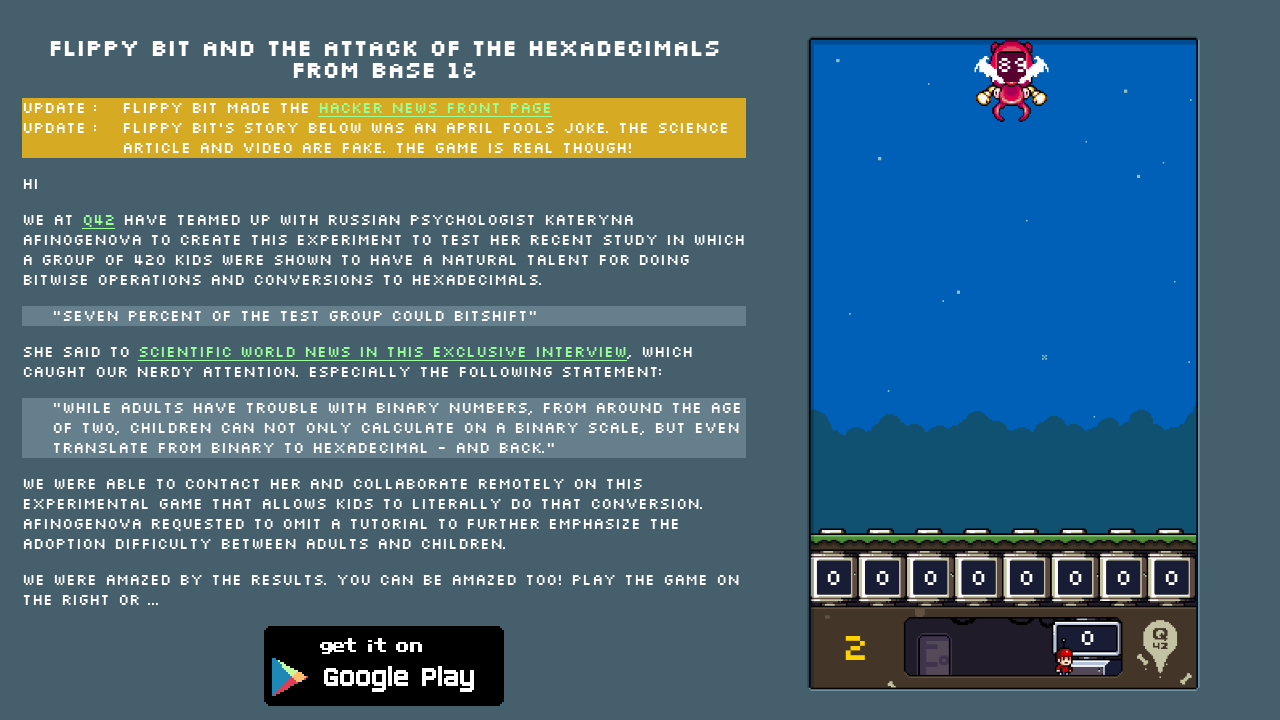

Retrieved all enemy elements for iteration 2
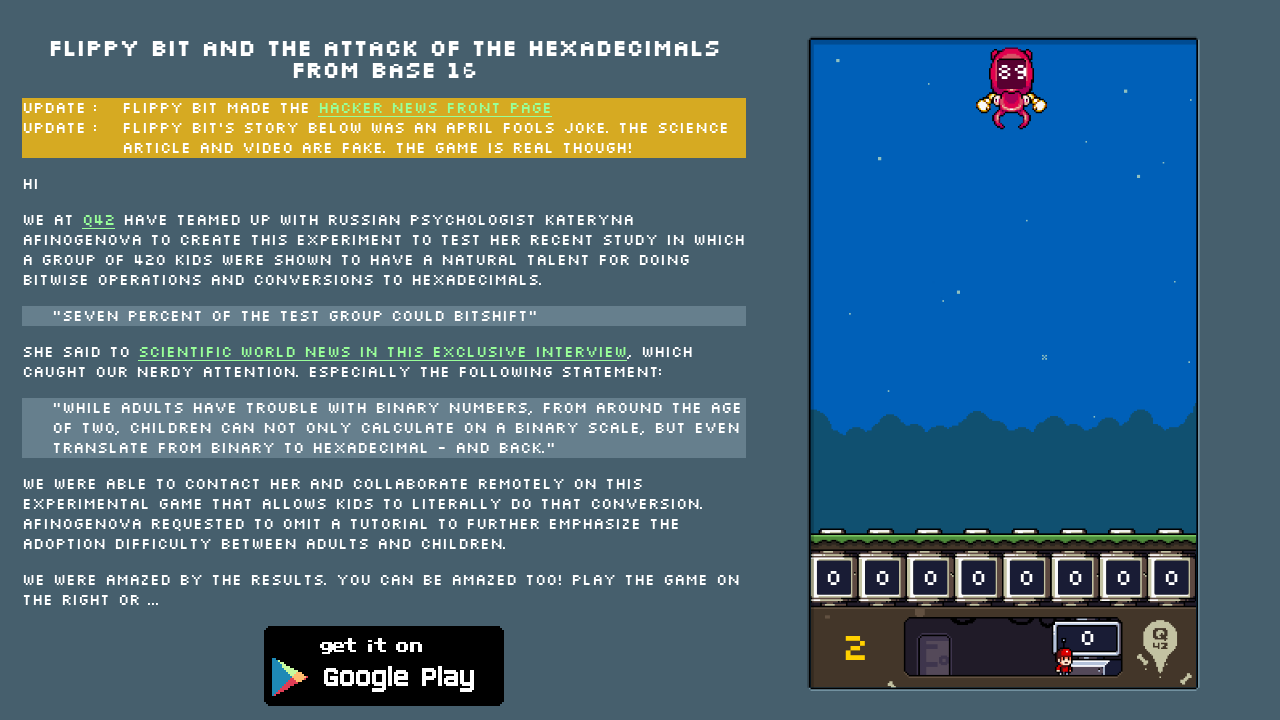

Processed enemy 1 with hexadecimal value 89, converted to binary 10001001 and toggled buttons to match
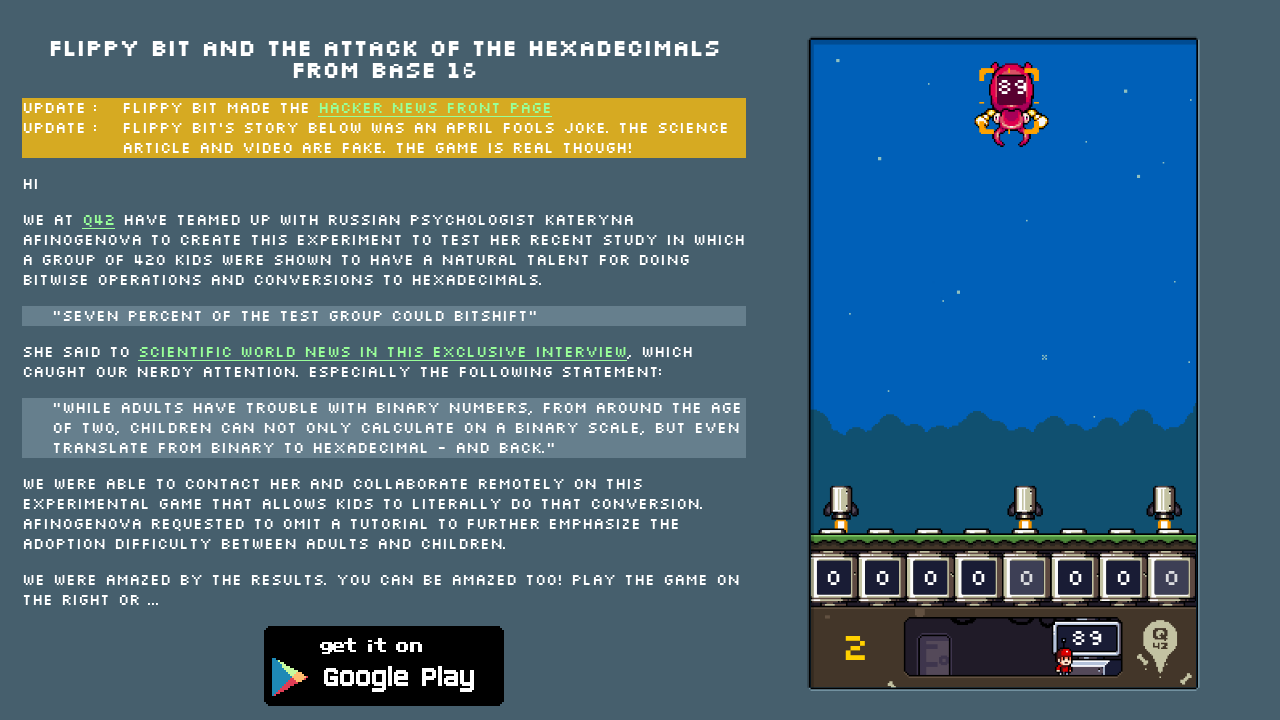

Waited 1.75 seconds before processing iteration 3
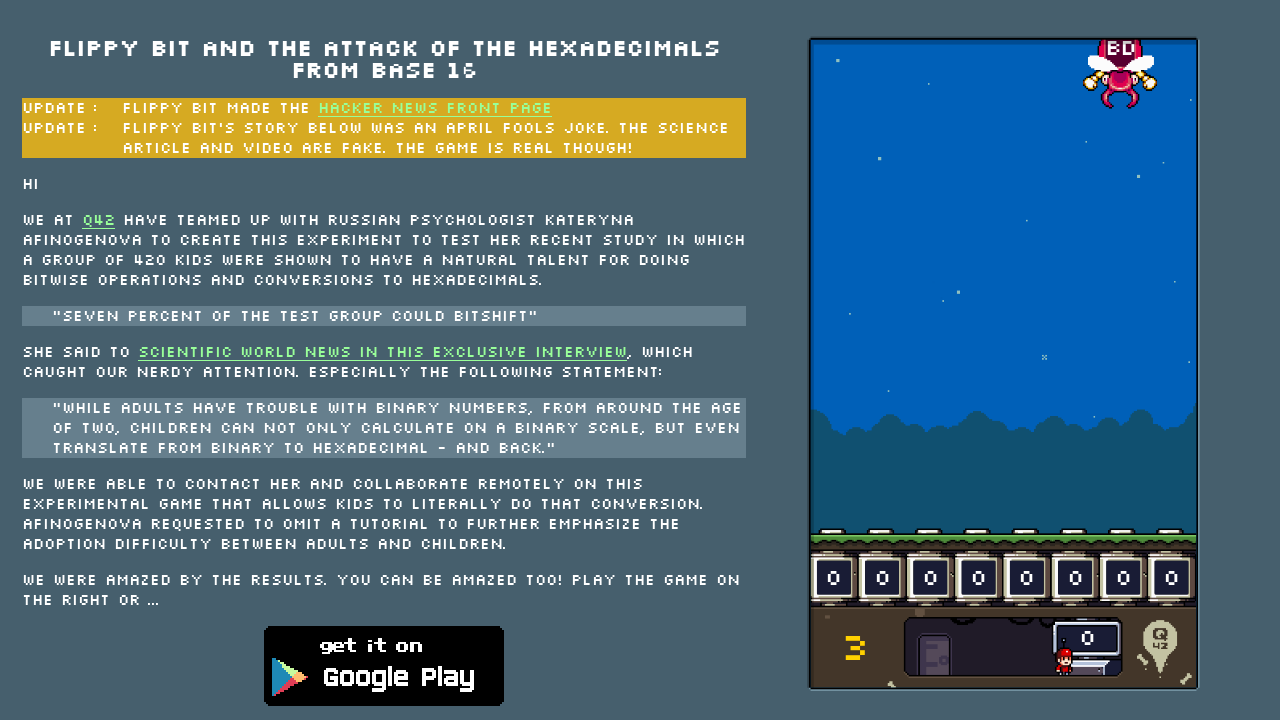

Retrieved all enemy elements for iteration 3
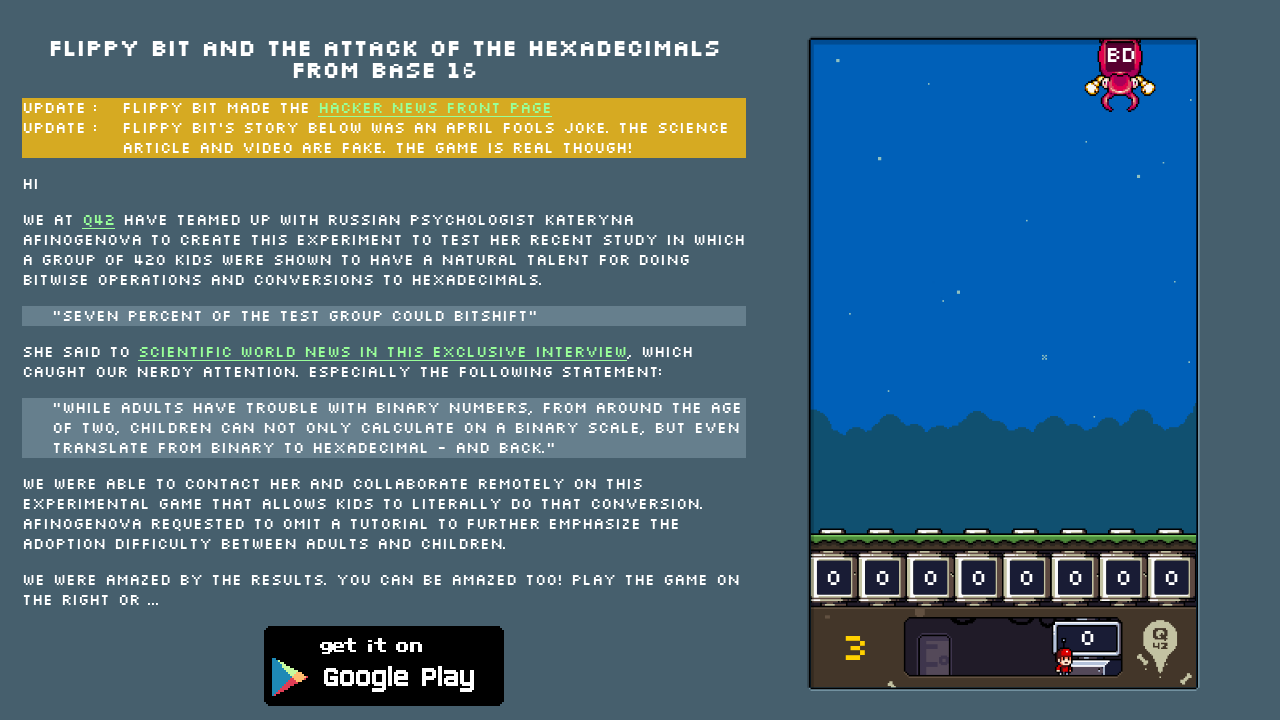

Processed enemy 1 with hexadecimal value BD, converted to binary 10111101 and toggled buttons to match
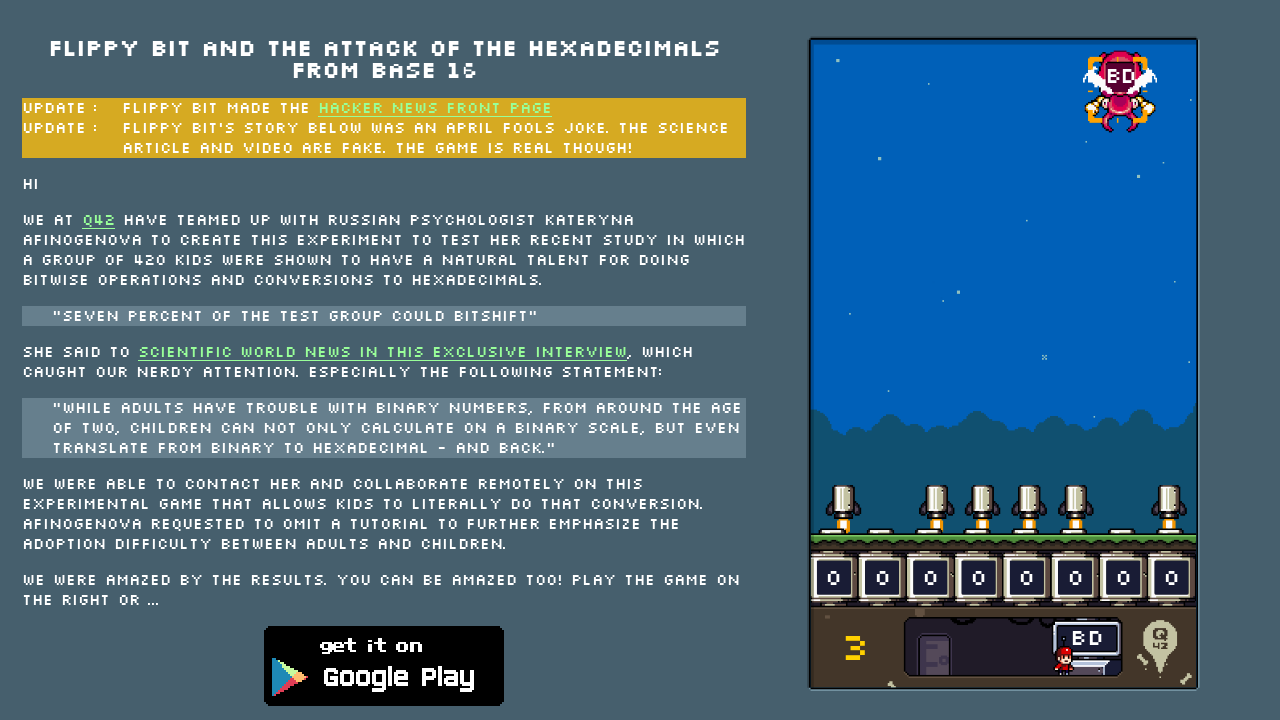

Waited 1.75 seconds before processing iteration 4
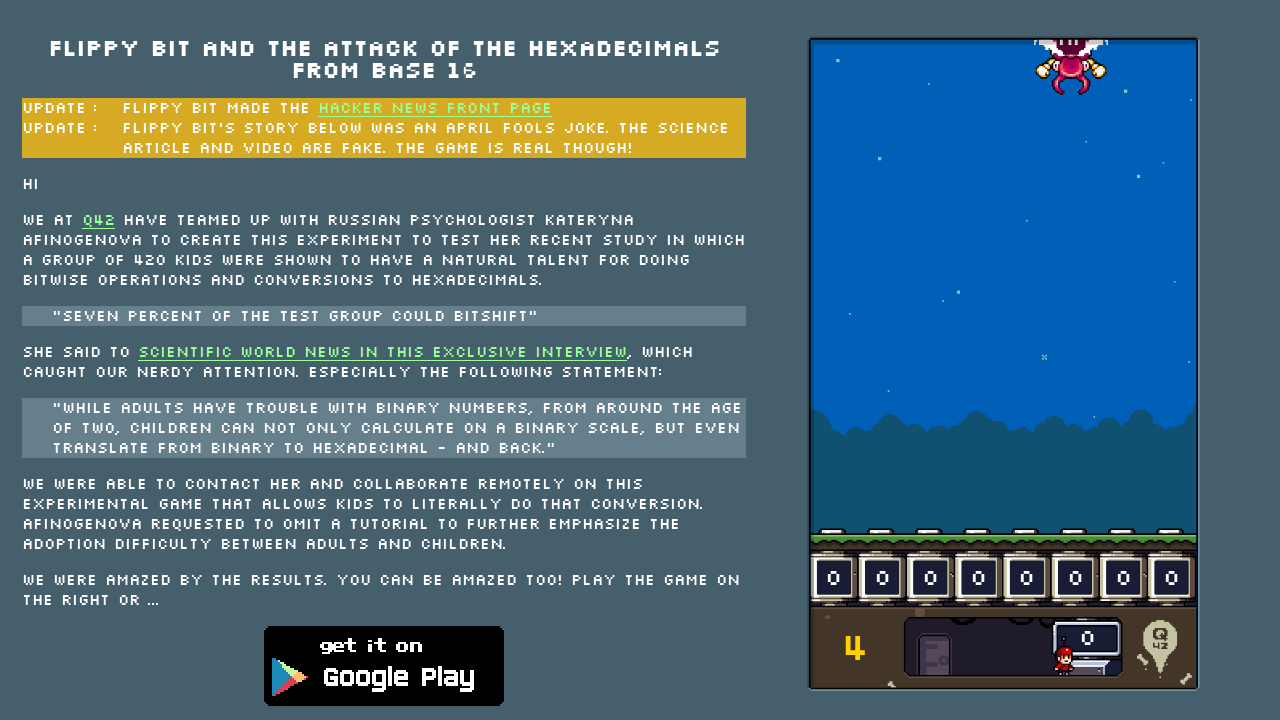

Retrieved all enemy elements for iteration 4
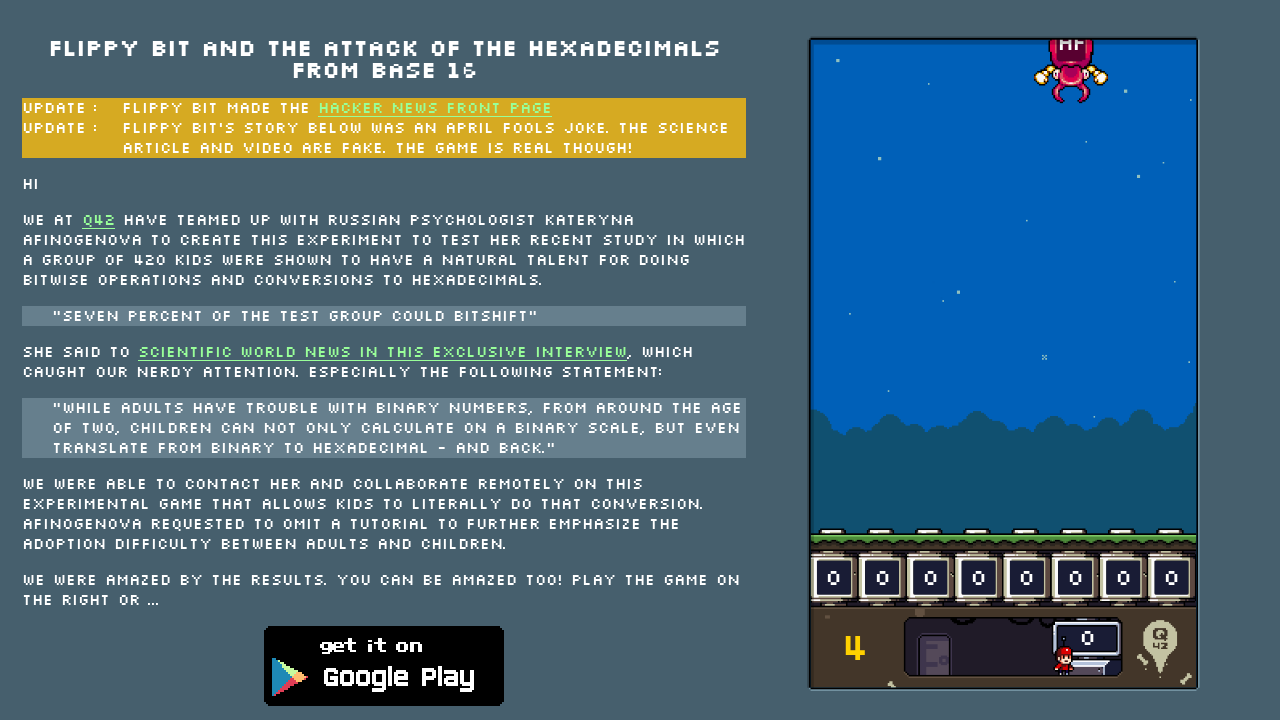

Processed enemy 1 with hexadecimal value AF, converted to binary 10101111 and toggled buttons to match
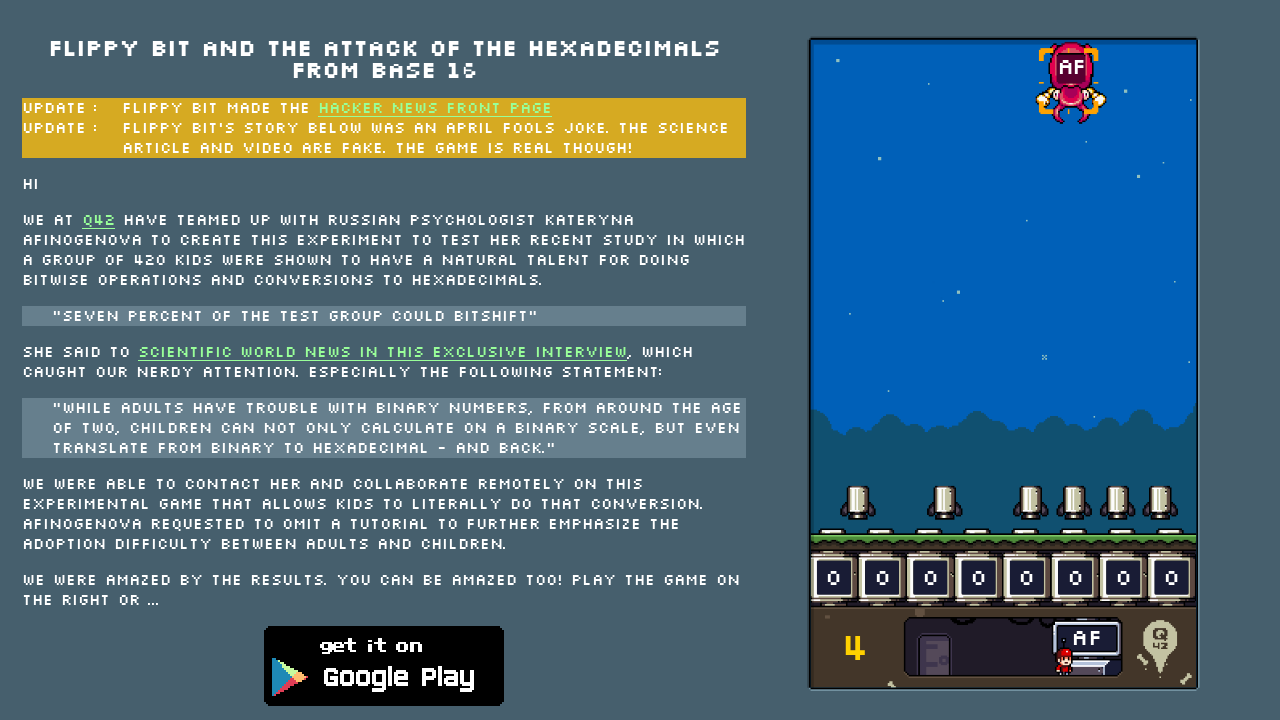

Waited 1.75 seconds before processing iteration 5
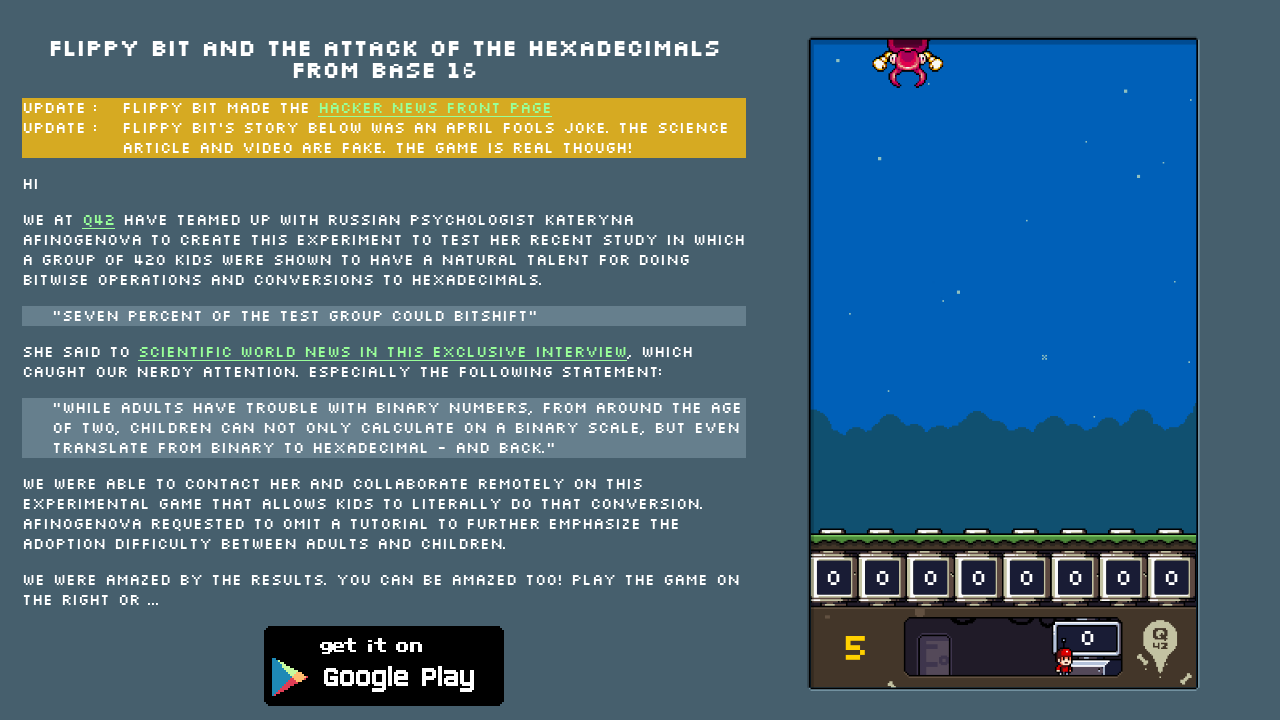

Retrieved all enemy elements for iteration 5
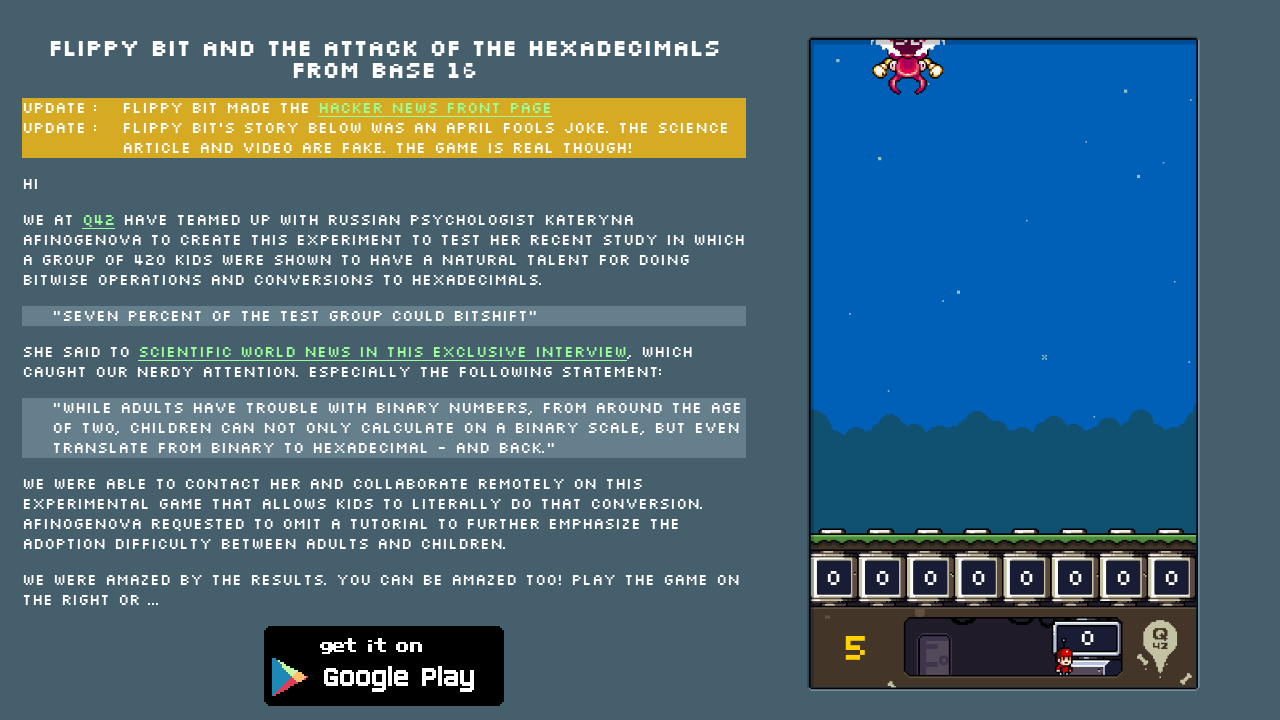

Processed enemy 1 with hexadecimal value 5B, converted to binary 01011011 and toggled buttons to match
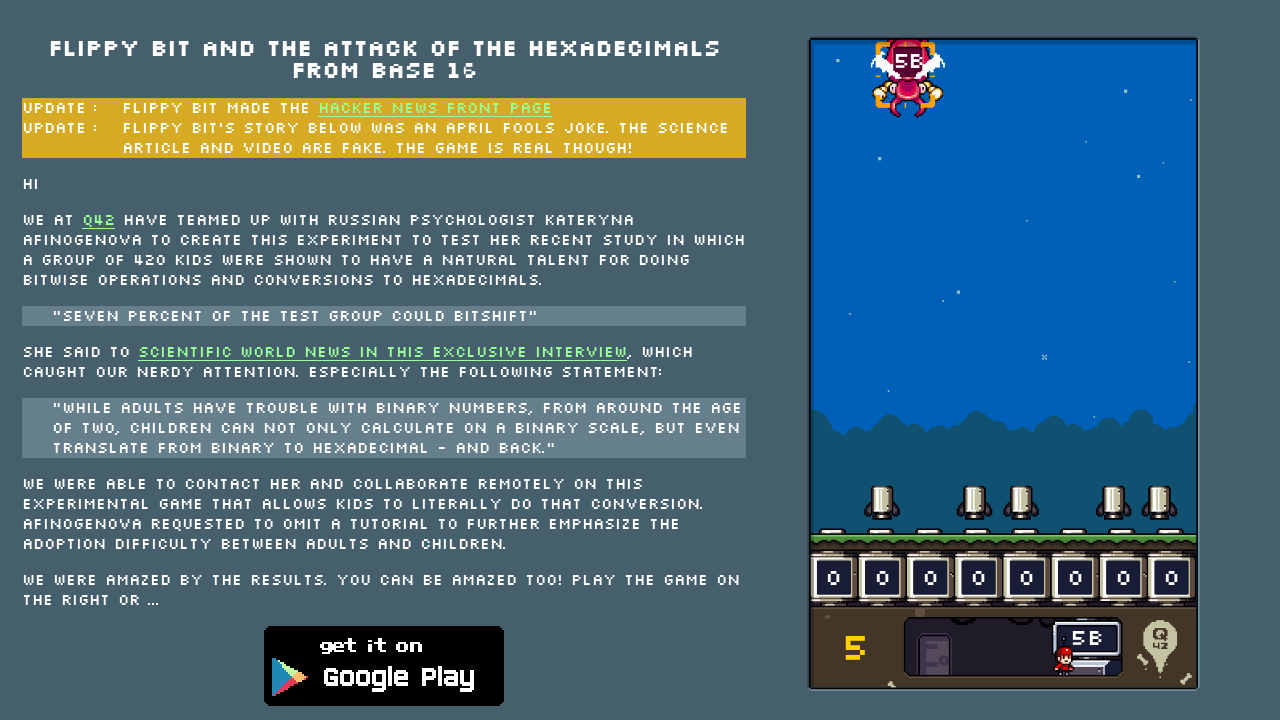

Waited 1.75 seconds before processing iteration 6
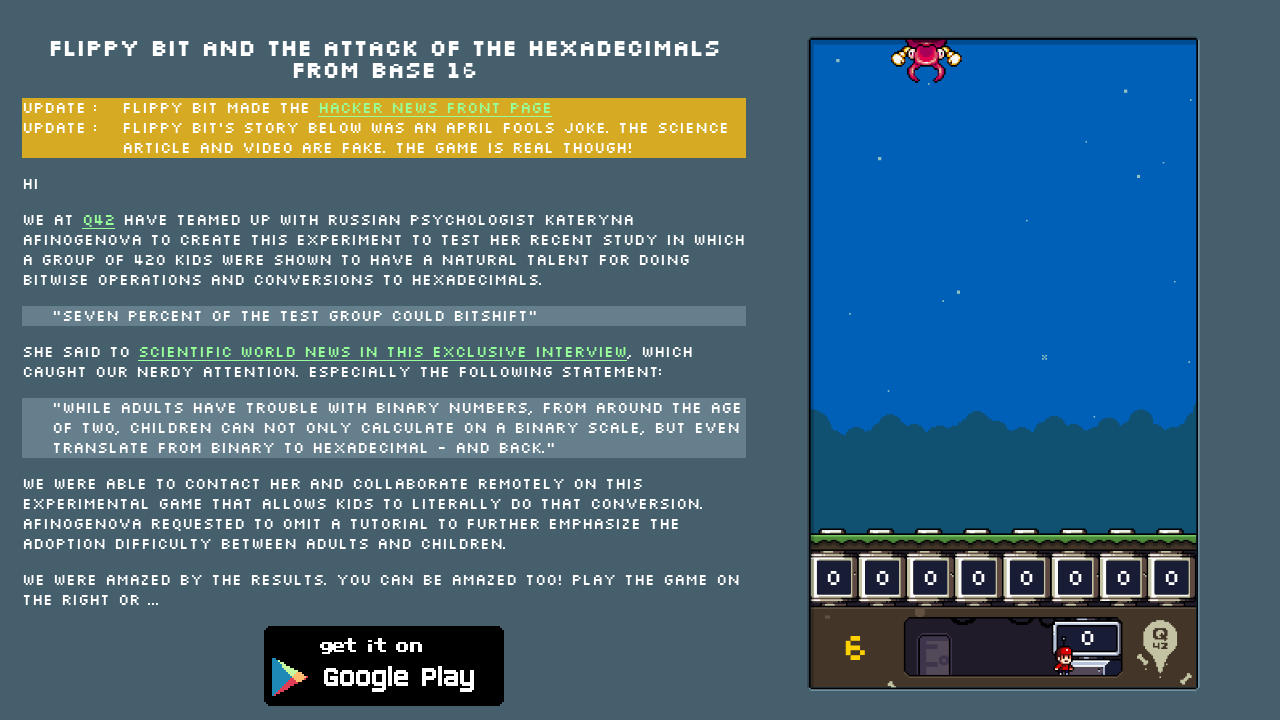

Retrieved all enemy elements for iteration 6
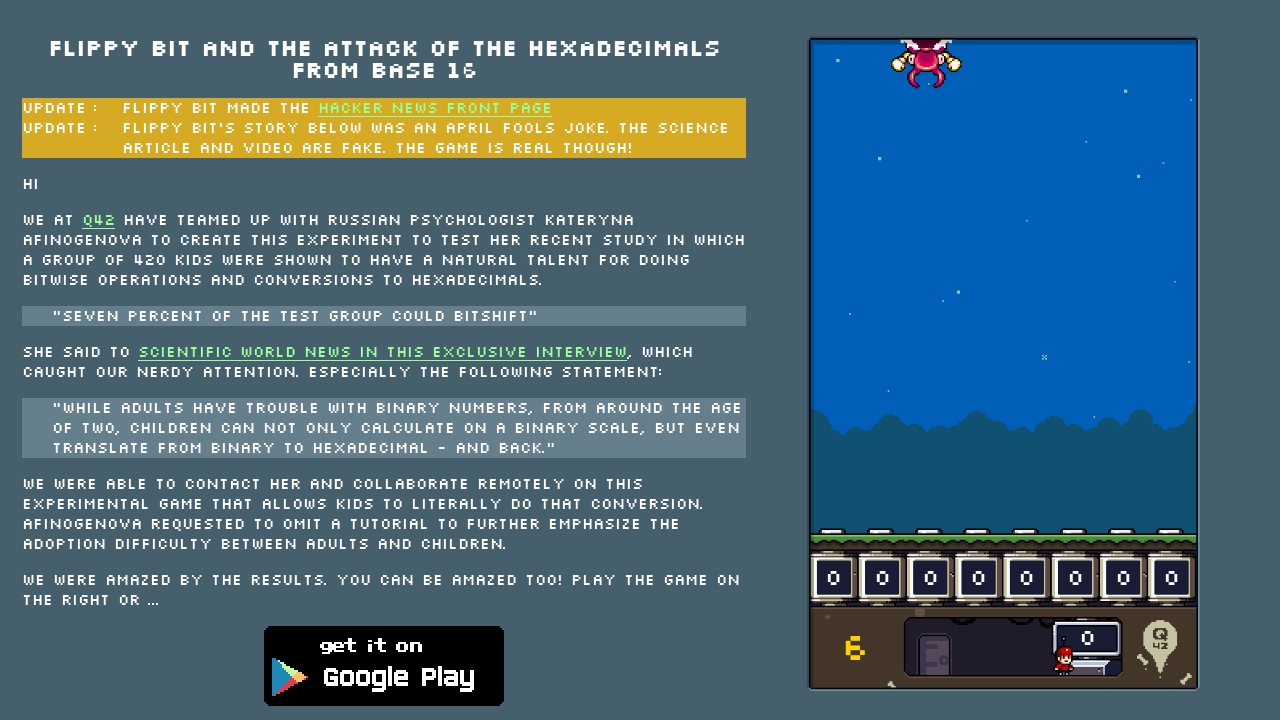

Processed enemy 1 with hexadecimal value DF, converted to binary 11011111 and toggled buttons to match
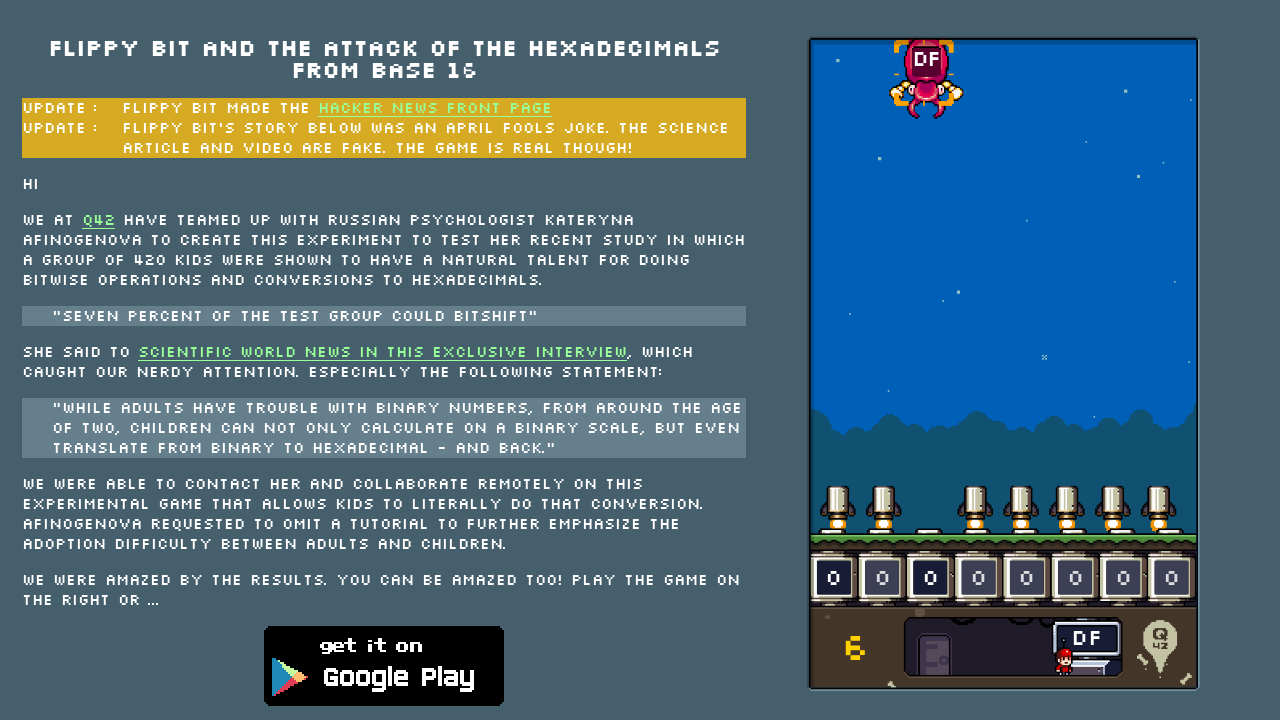

Waited 1.75 seconds before processing iteration 7
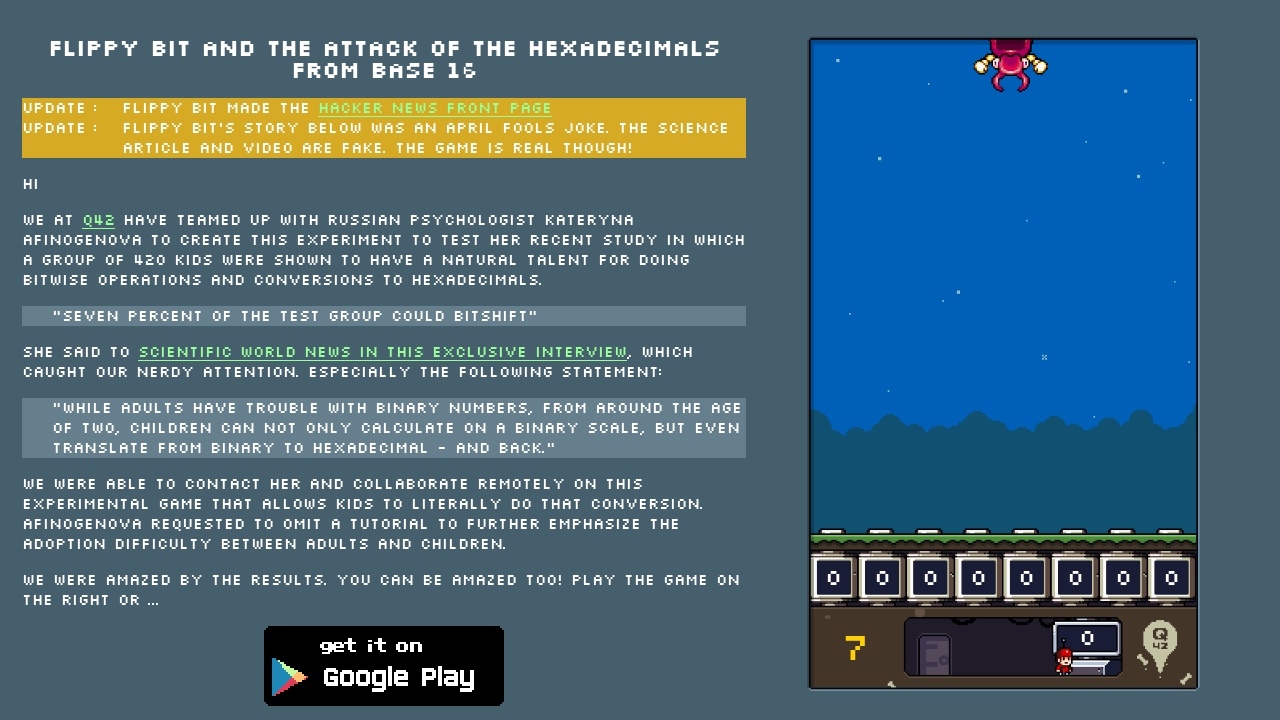

Retrieved all enemy elements for iteration 7
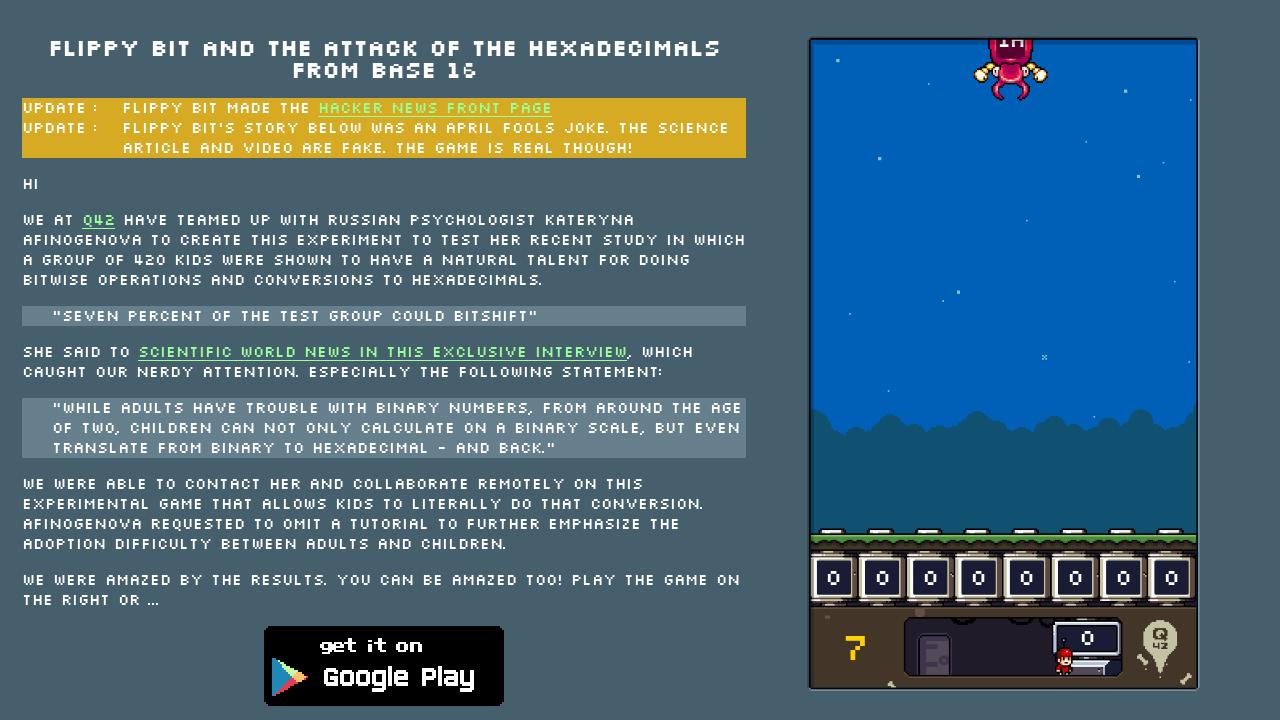

Processed enemy 1 with hexadecimal value 1A, converted to binary 00011010 and toggled buttons to match
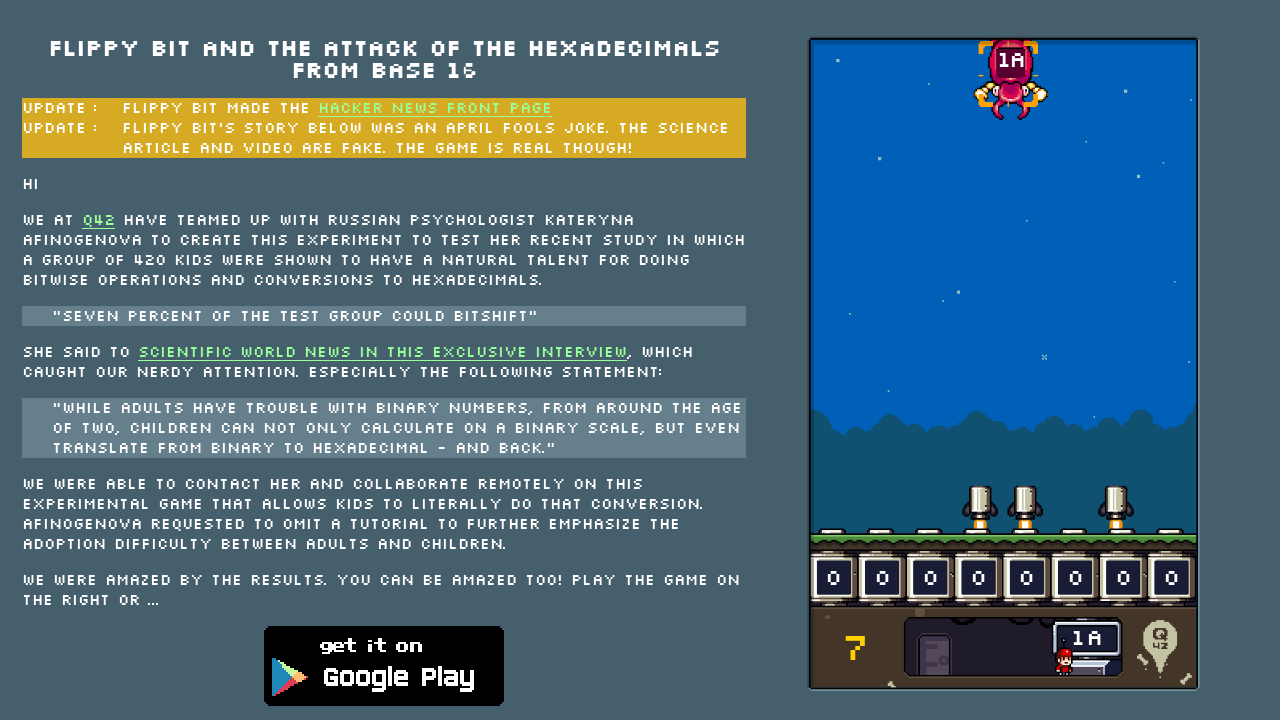

Waited 1.75 seconds before processing iteration 8
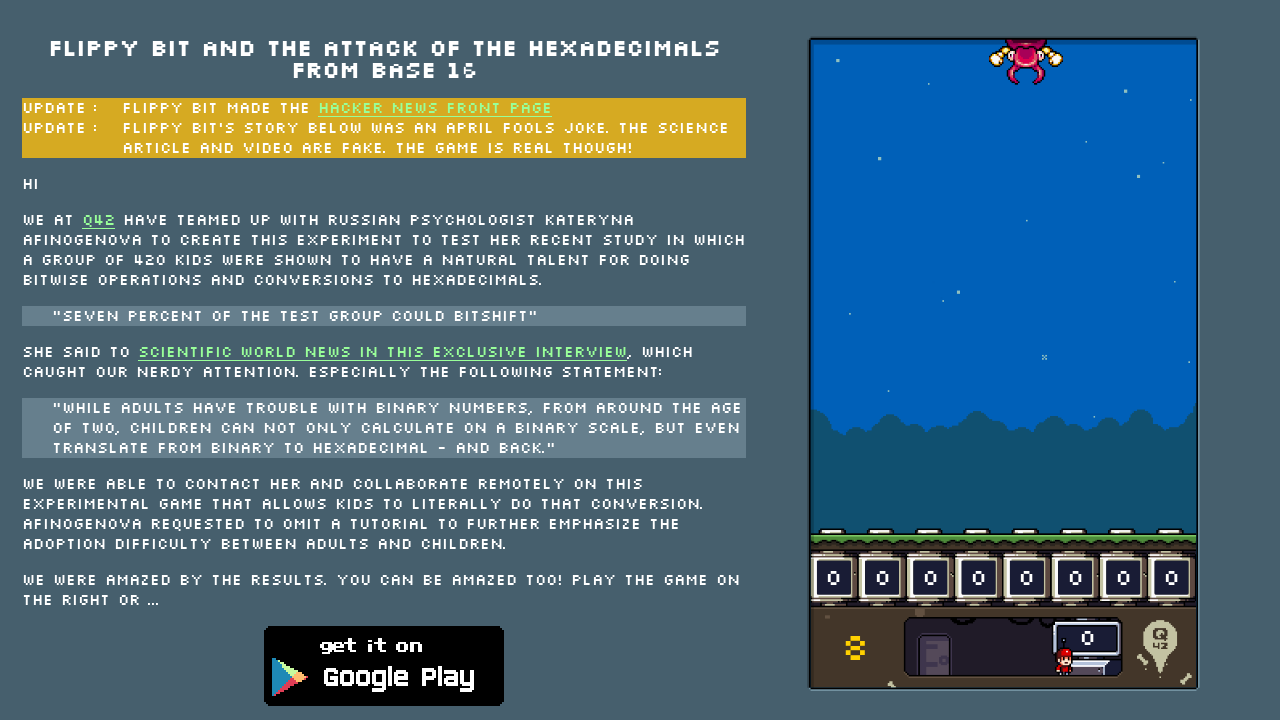

Retrieved all enemy elements for iteration 8
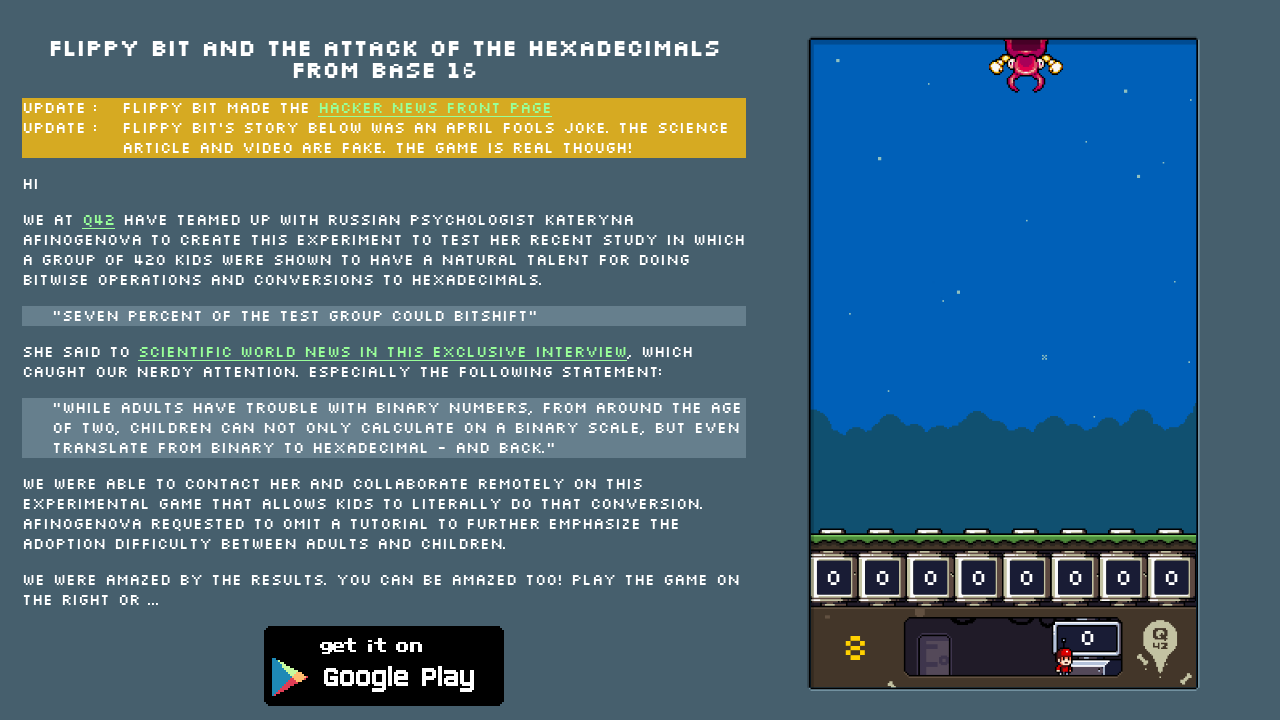

Processed enemy 1 with hexadecimal value 52, converted to binary 01010010 and toggled buttons to match
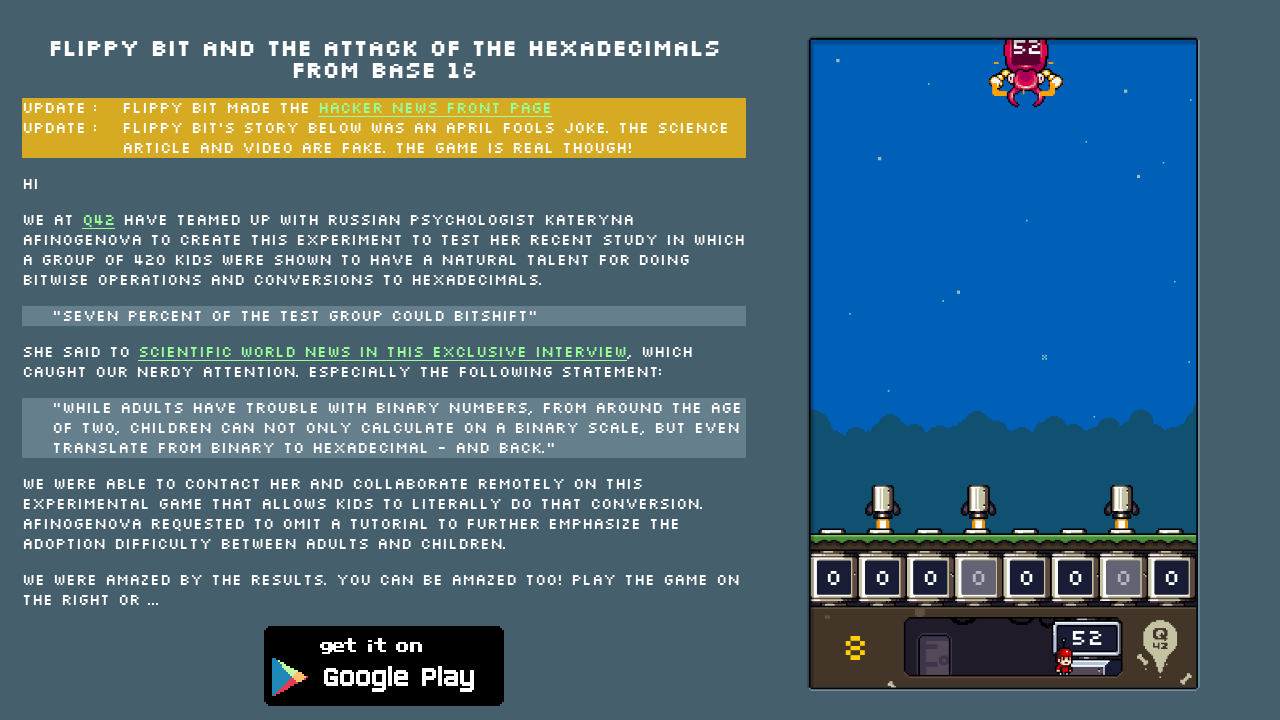

Waited 1.75 seconds before processing iteration 9
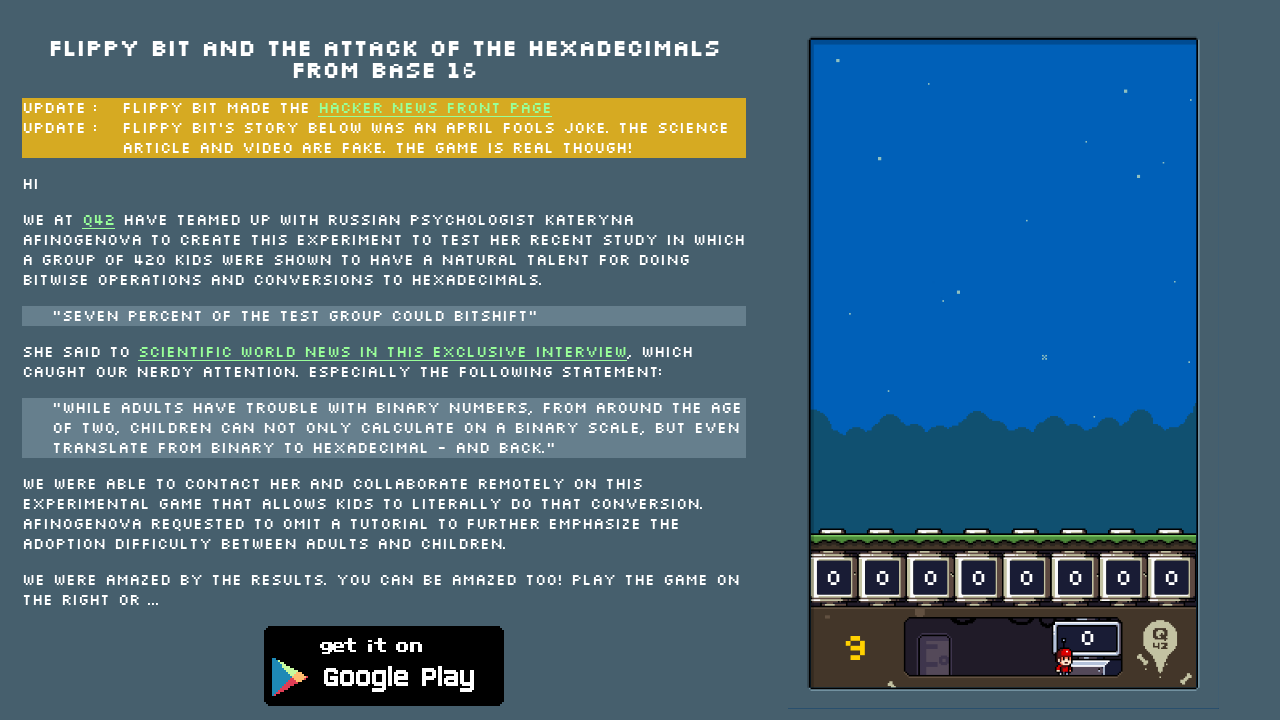

Retrieved all enemy elements for iteration 9
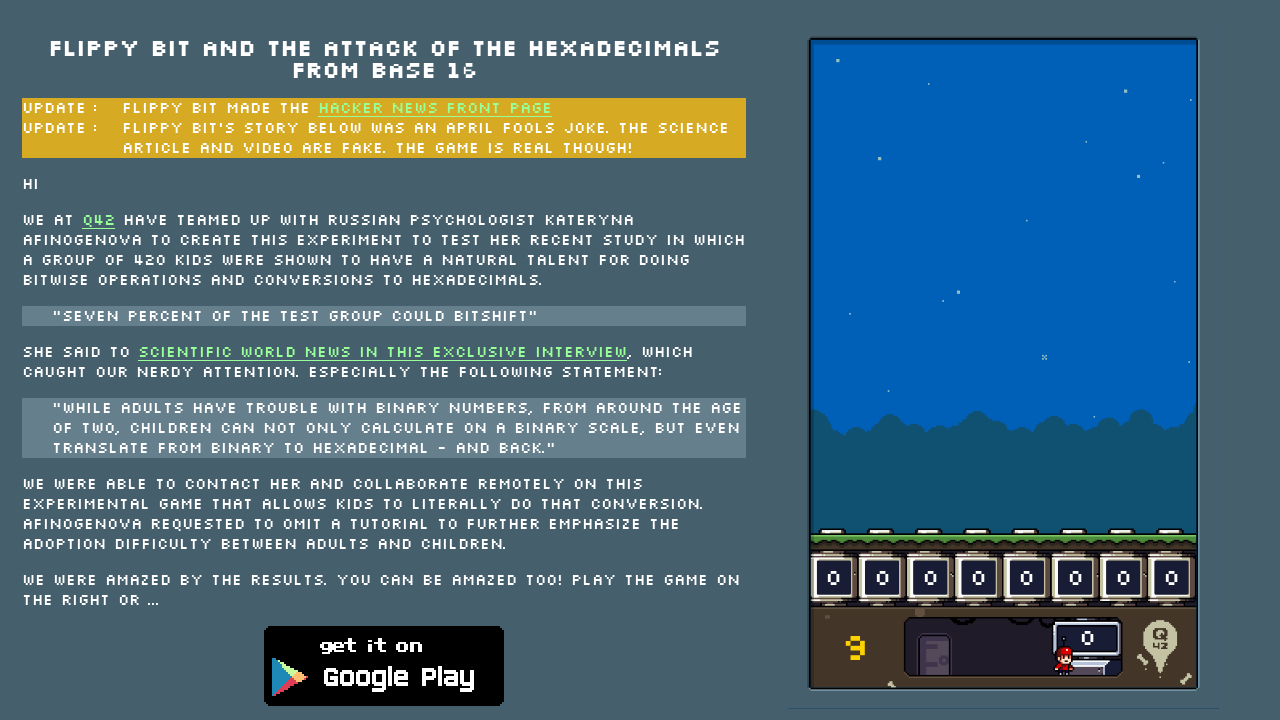

Waited 1.75 seconds before processing iteration 10
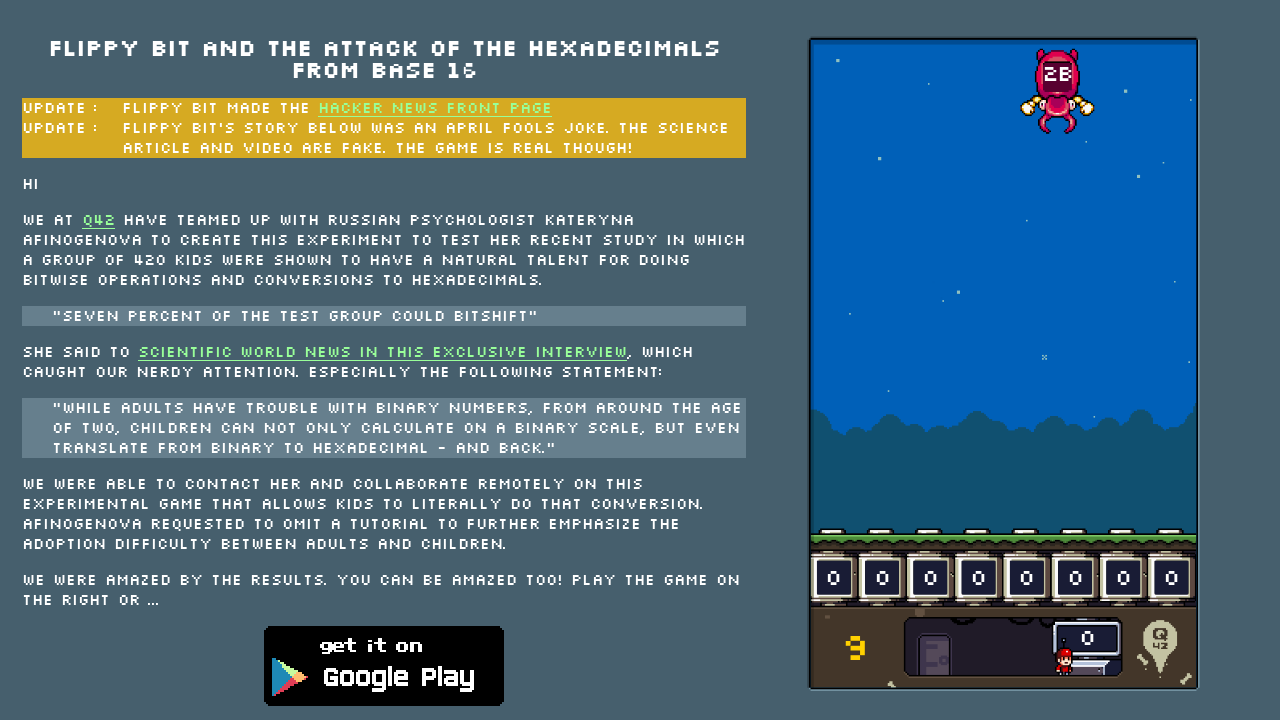

Retrieved all enemy elements for iteration 10
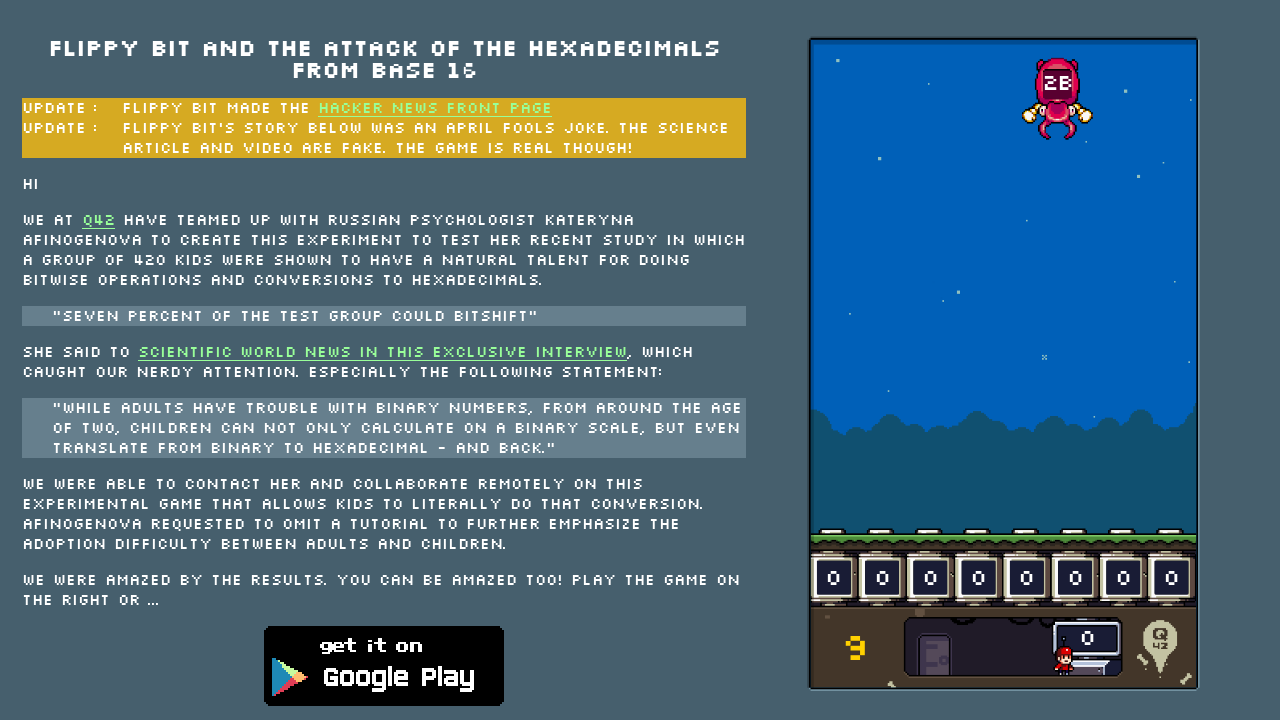

Processed enemy 1 with hexadecimal value 2B, converted to binary 00101011 and toggled buttons to match
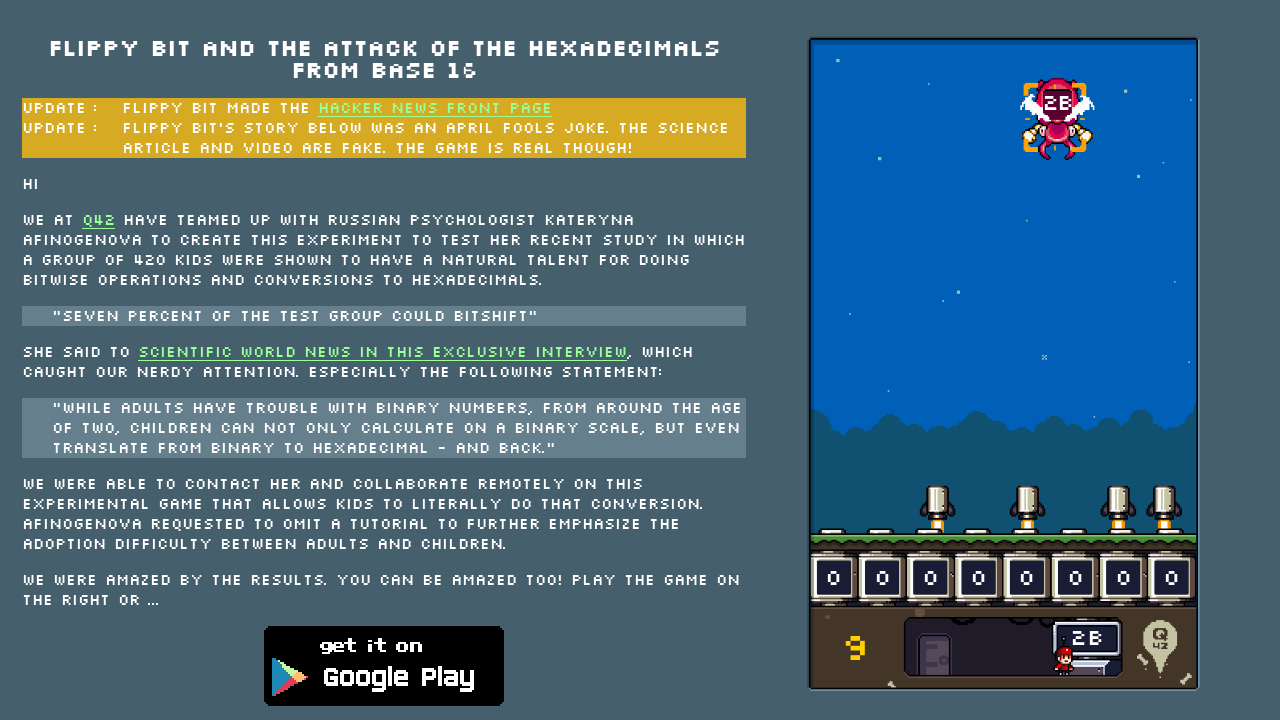

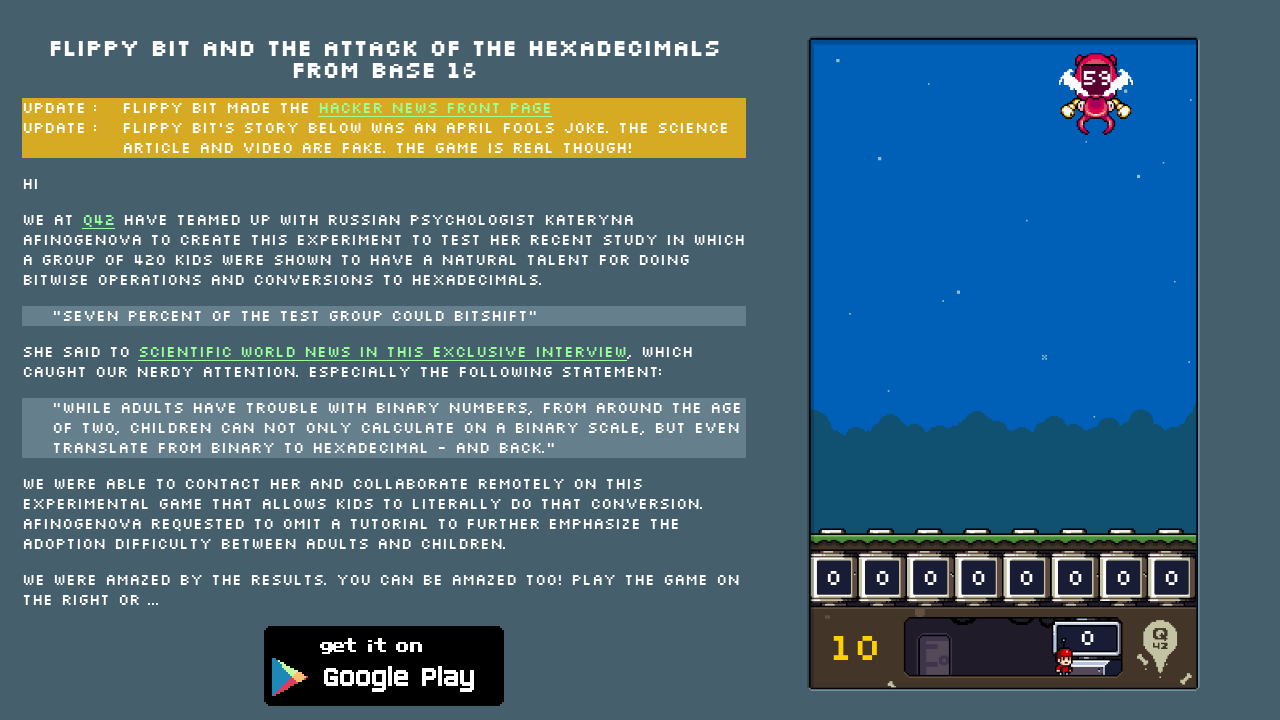